Tests triangle identifier with sides 6, 6, 5 to verify isosceles triangle detection

Starting URL: https://testpages.eviltester.com/styled/apps/triangle/triangle001.html

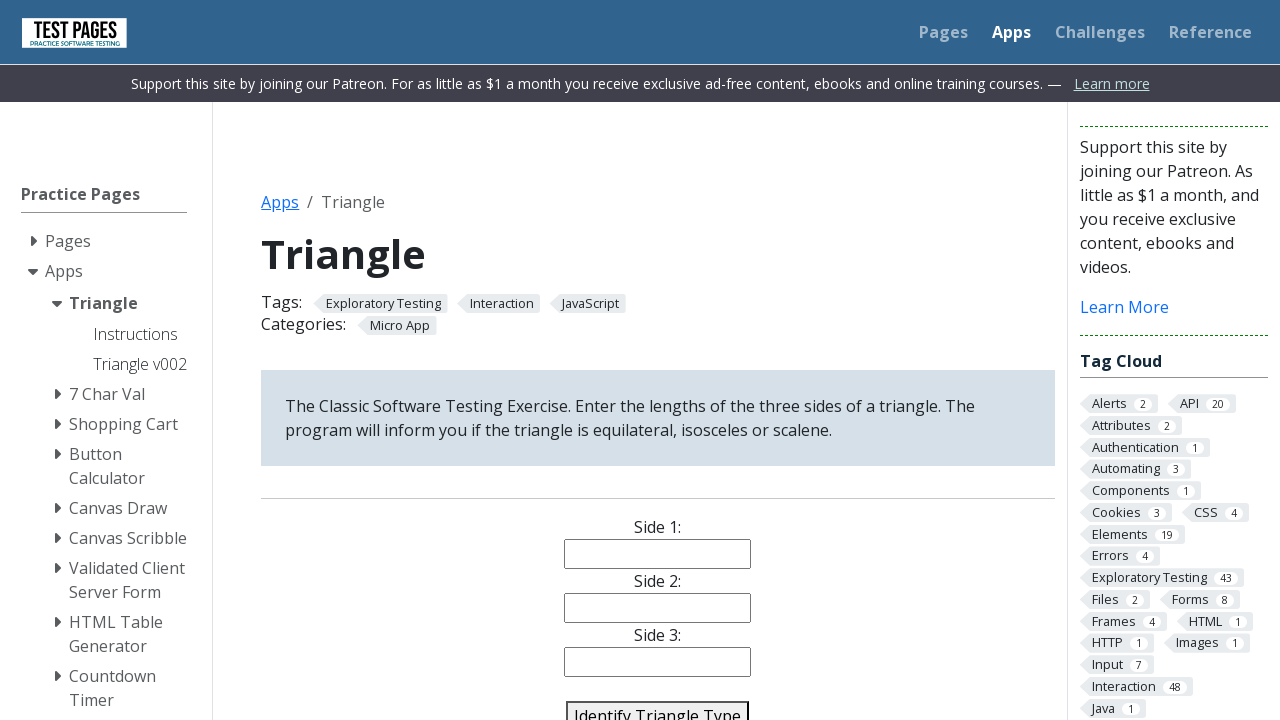

Filled side1 input with value 6 on input[name='side1']
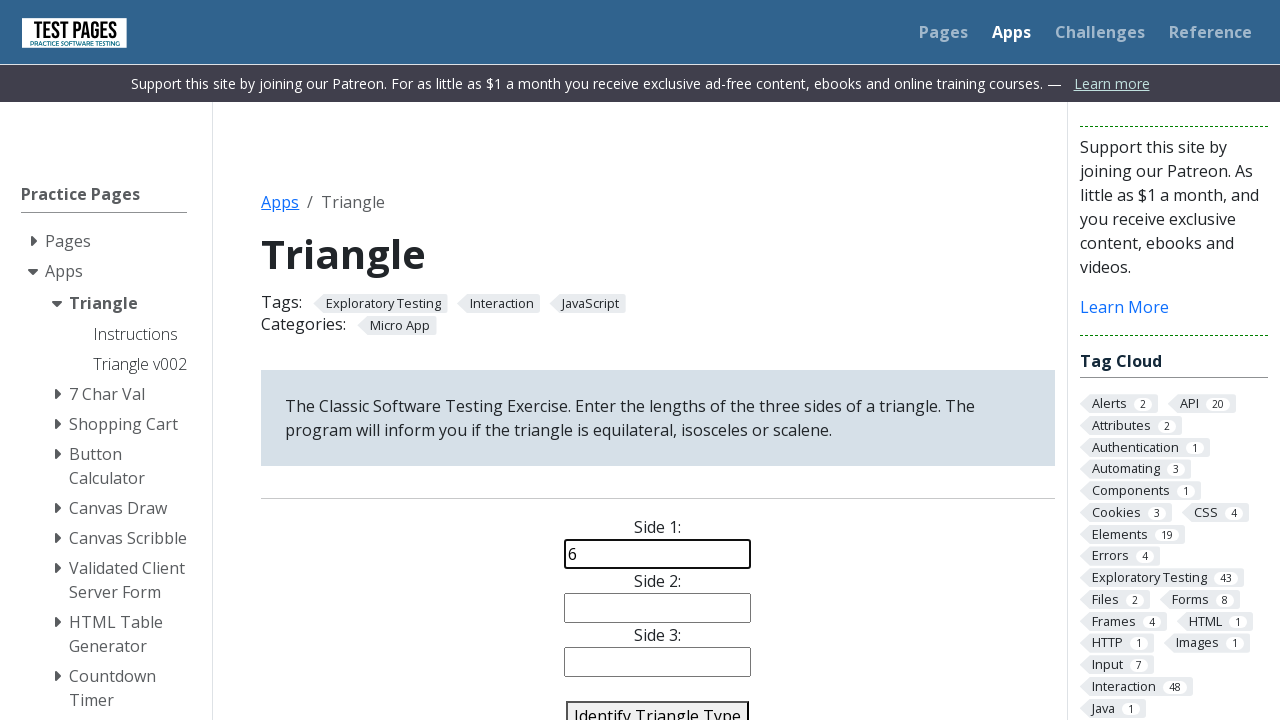

Filled side2 input with value 6 on input[name='side2']
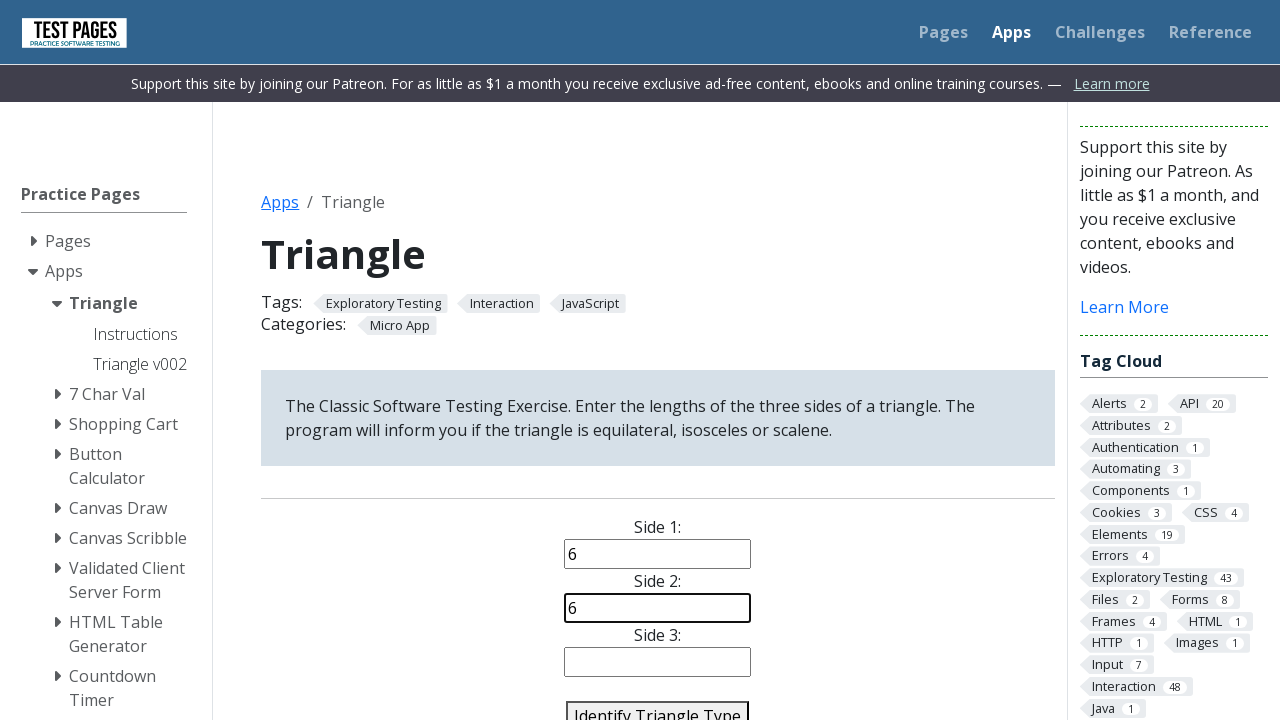

Filled side3 input with value 5 on input[name='side3']
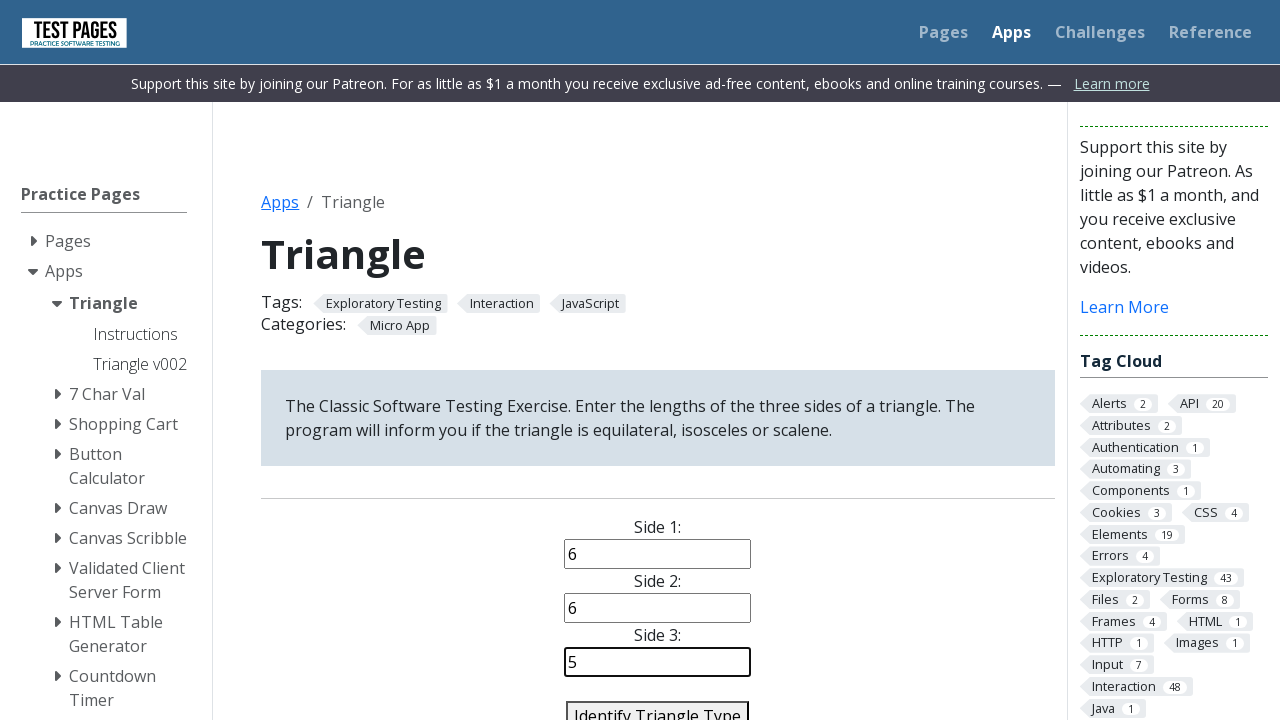

Clicked identify triangle button at (658, 705) on #identify-triangle-action
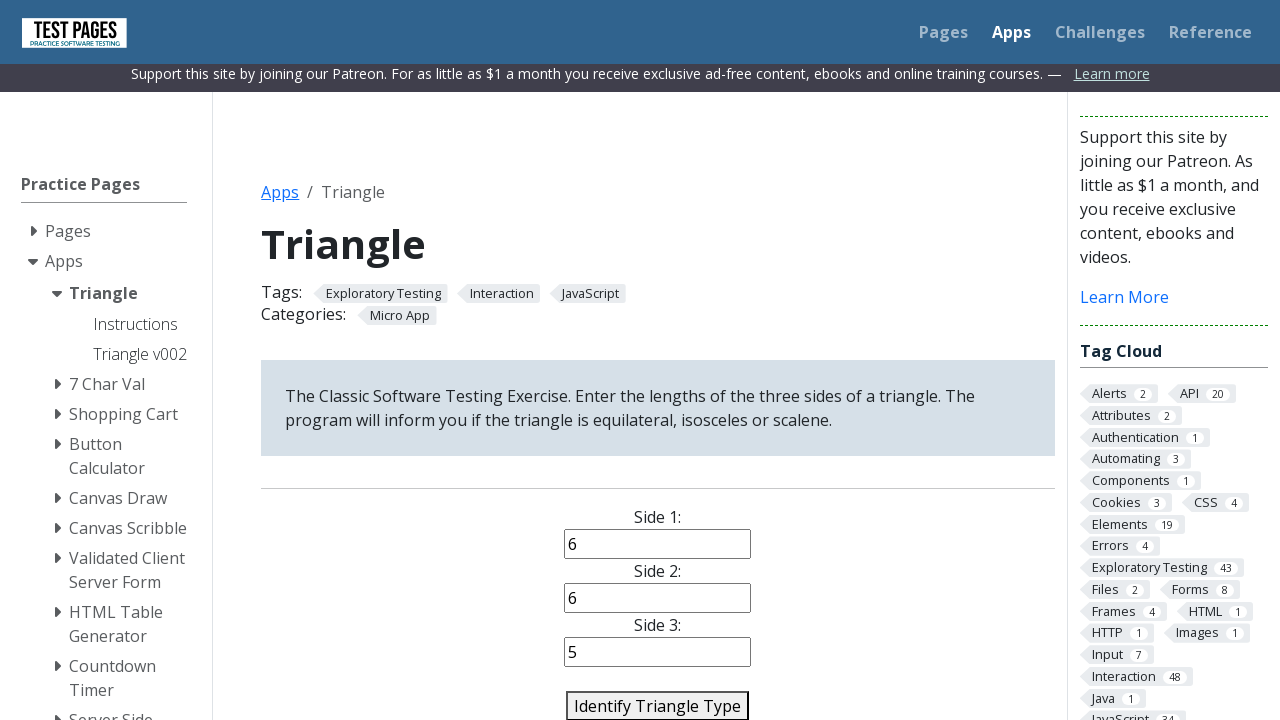

Waited for triangle type result to appear
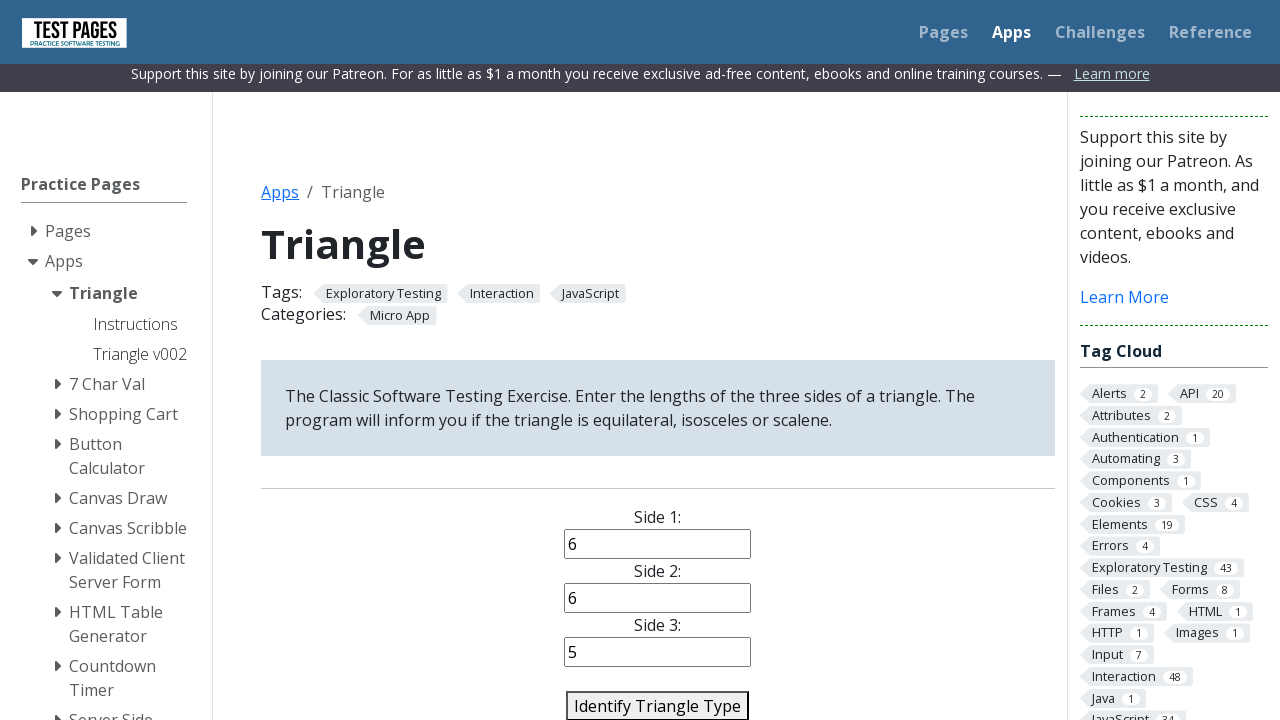

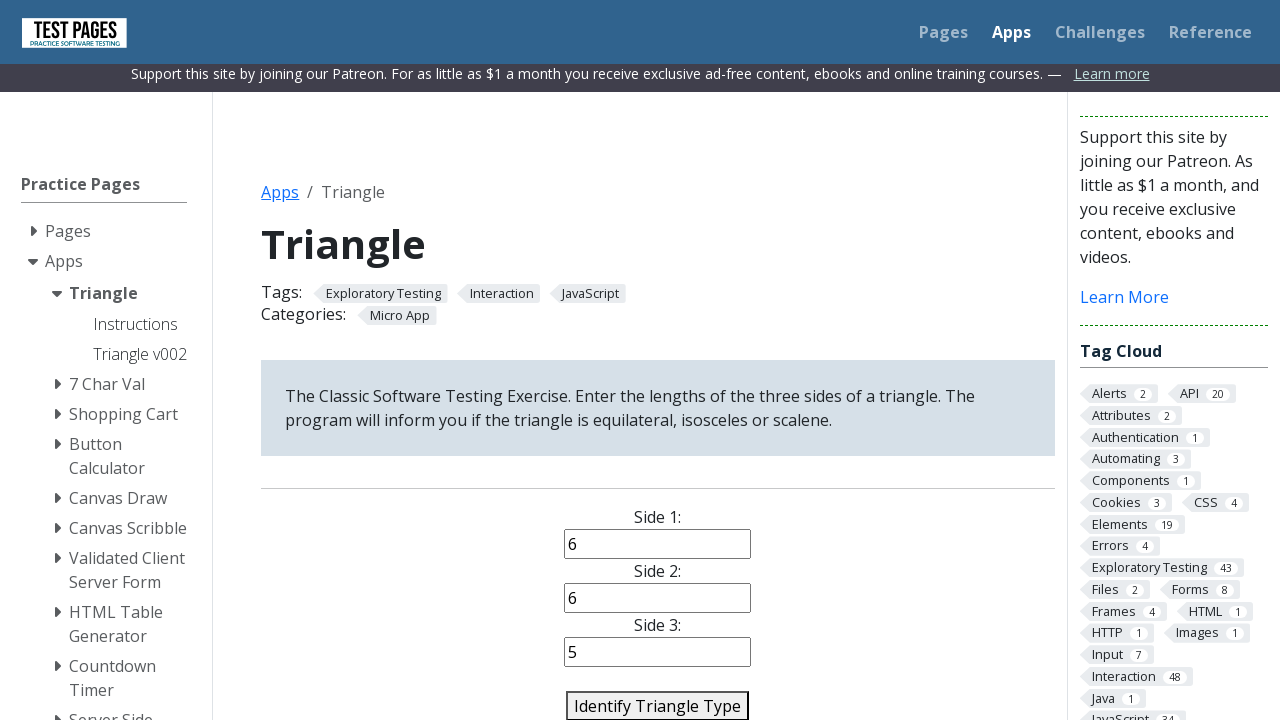